Tests toggling all items as completed and then uncompleting them

Starting URL: https://demo.playwright.dev/todomvc

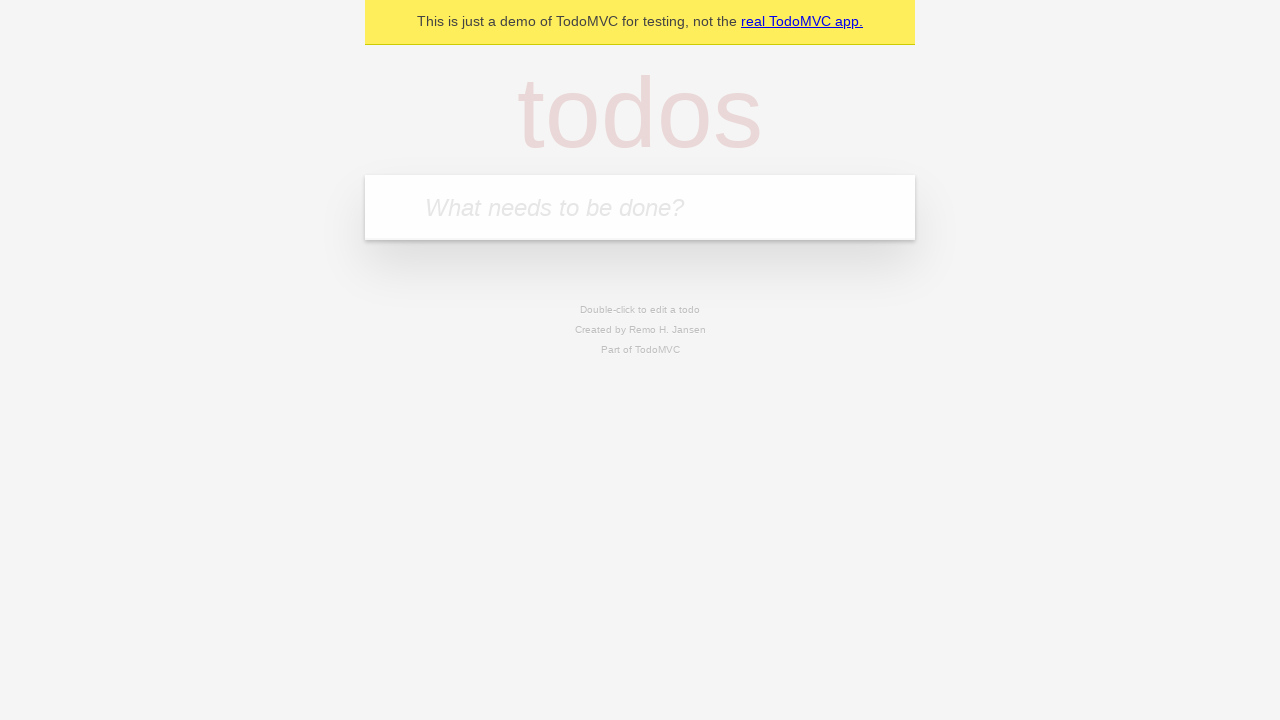

Filled new todo field with 'buy some cheese' on internal:attr=[placeholder="What needs to be done?"i]
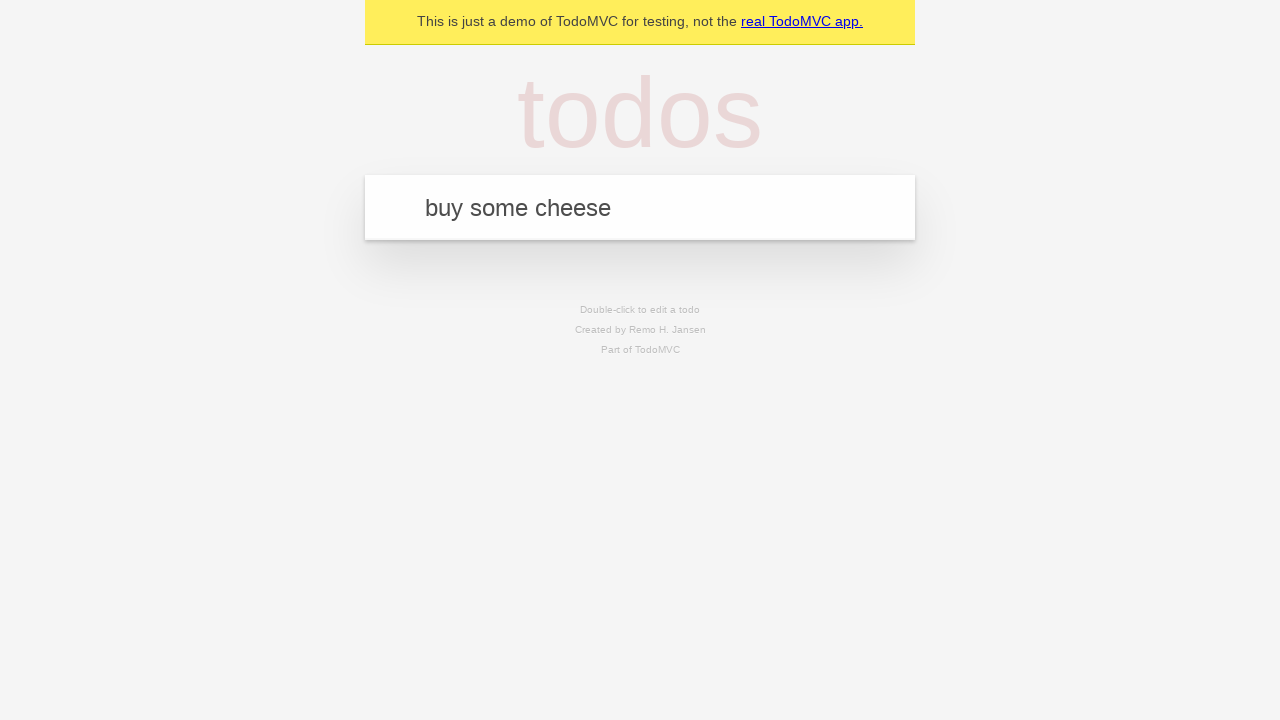

Pressed Enter to add todo 'buy some cheese' on internal:attr=[placeholder="What needs to be done?"i]
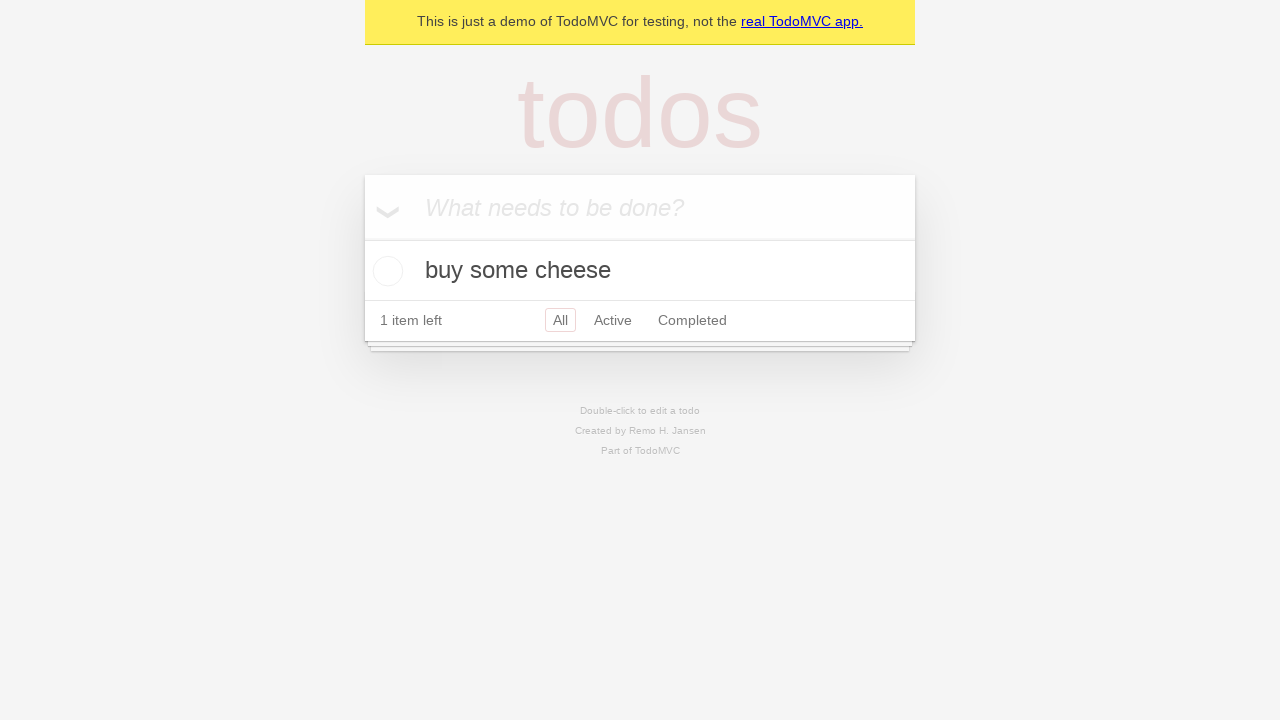

Filled new todo field with 'feed the cat' on internal:attr=[placeholder="What needs to be done?"i]
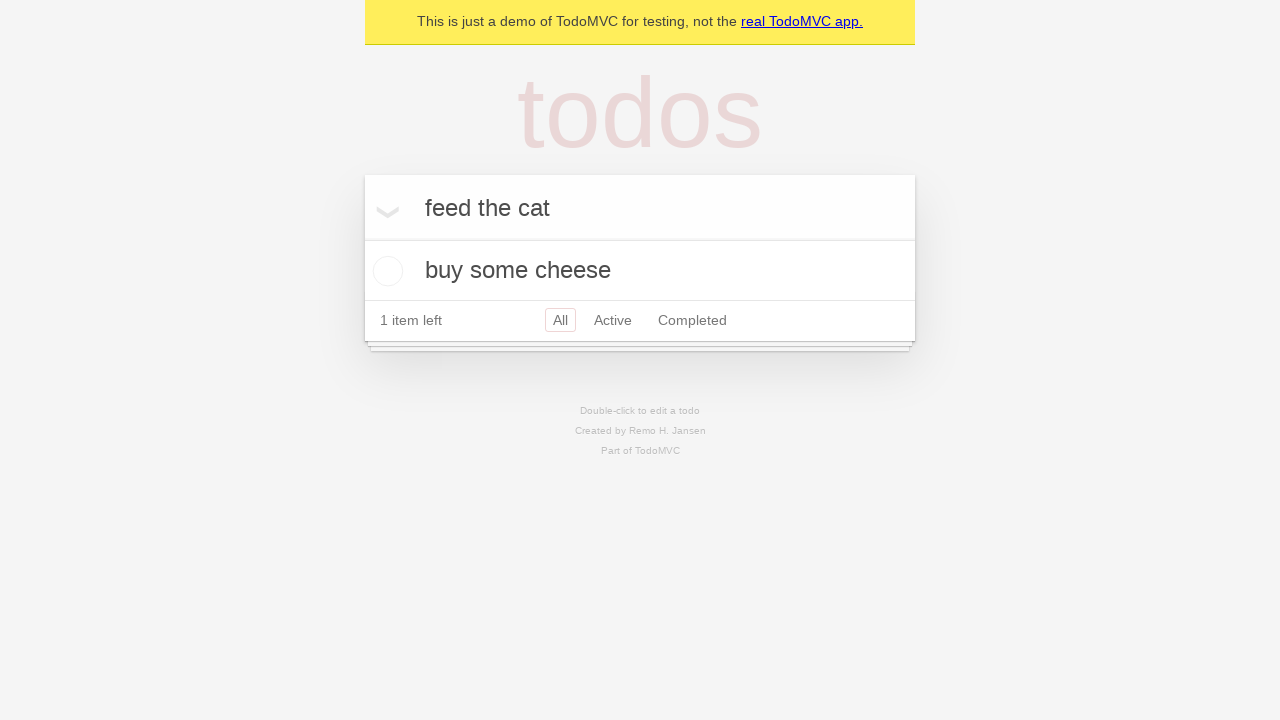

Pressed Enter to add todo 'feed the cat' on internal:attr=[placeholder="What needs to be done?"i]
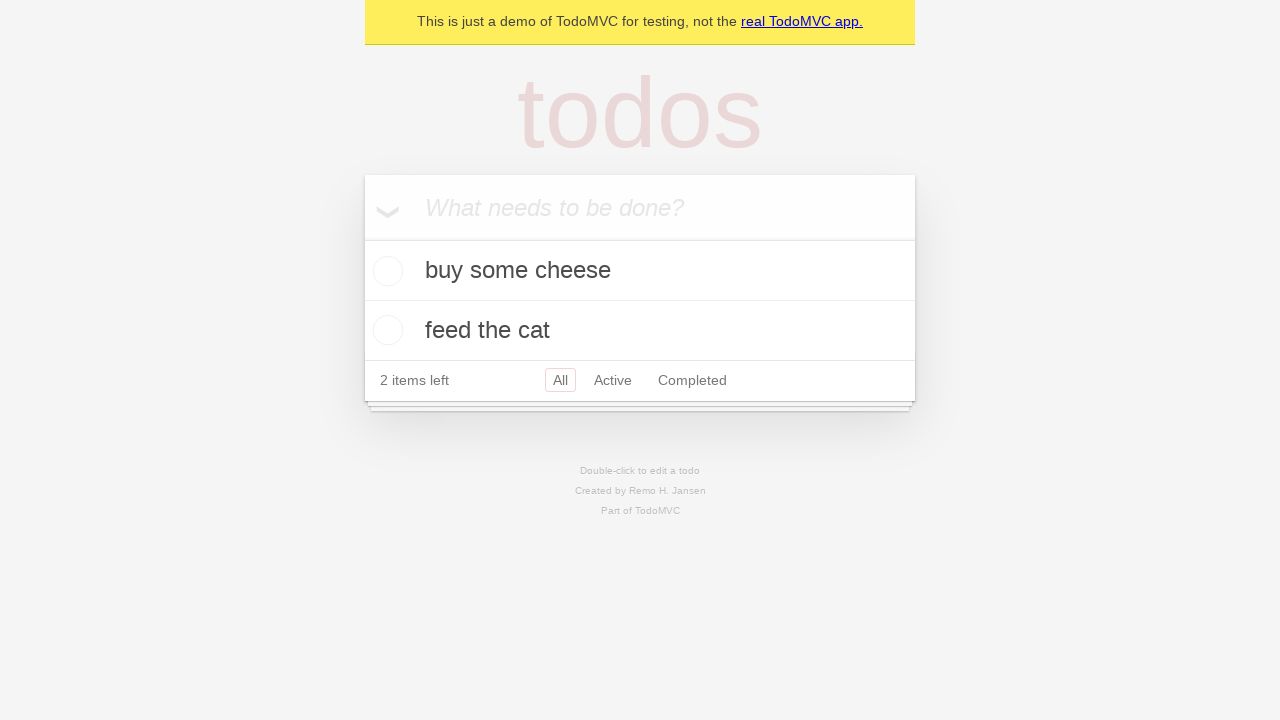

Filled new todo field with 'book a doctors appointment' on internal:attr=[placeholder="What needs to be done?"i]
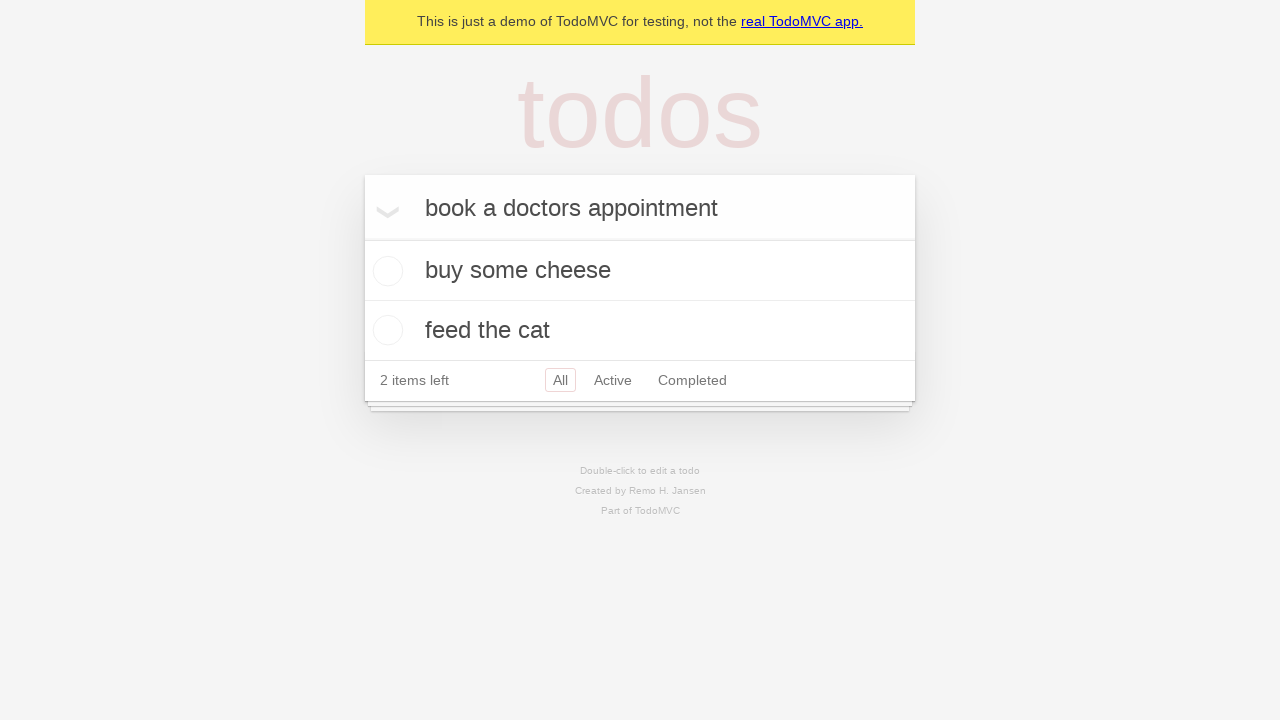

Pressed Enter to add todo 'book a doctors appointment' on internal:attr=[placeholder="What needs to be done?"i]
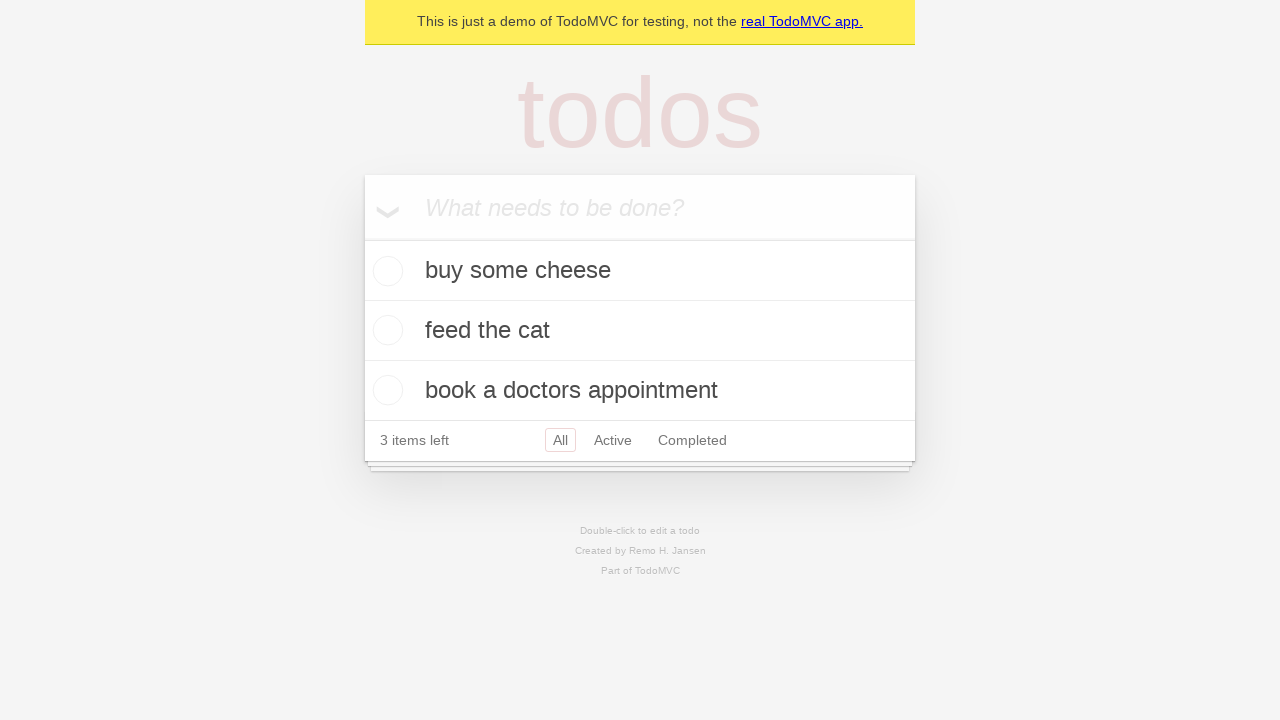

Clicked toggle all to mark all items as complete at (362, 238) on internal:label="Mark all as complete"i
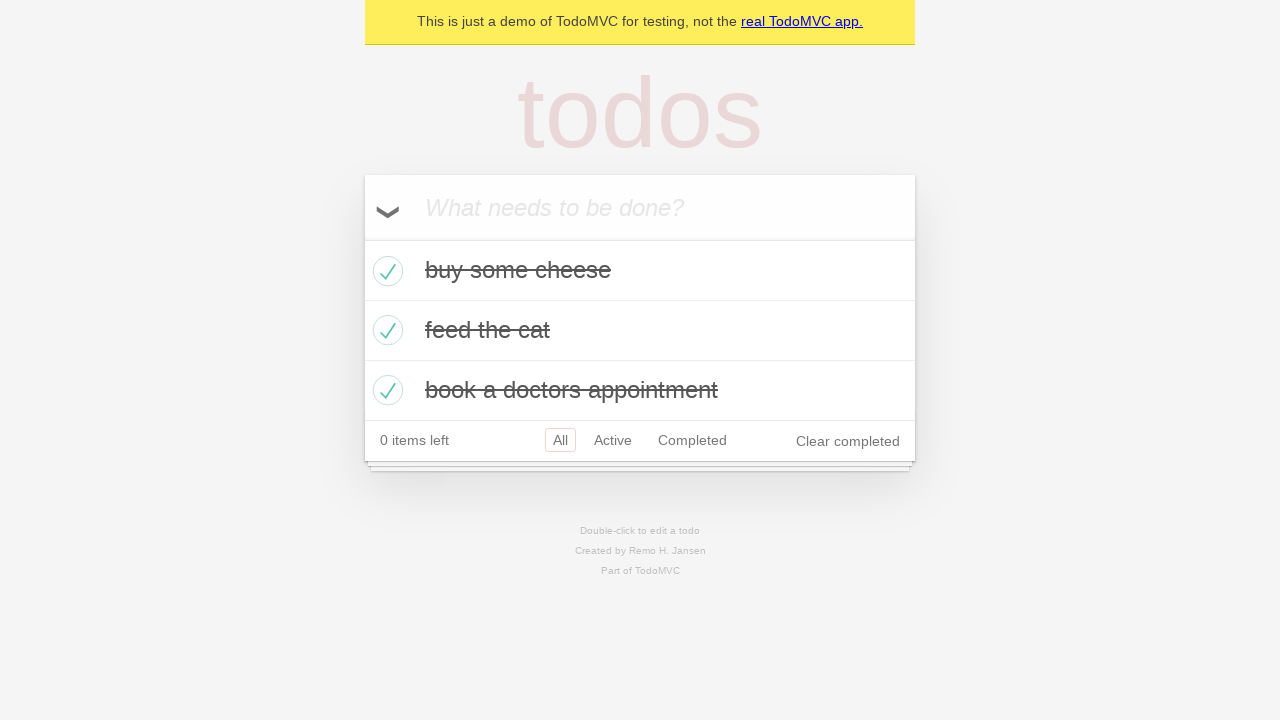

Clicked toggle all to uncheck all completed items at (362, 238) on internal:label="Mark all as complete"i
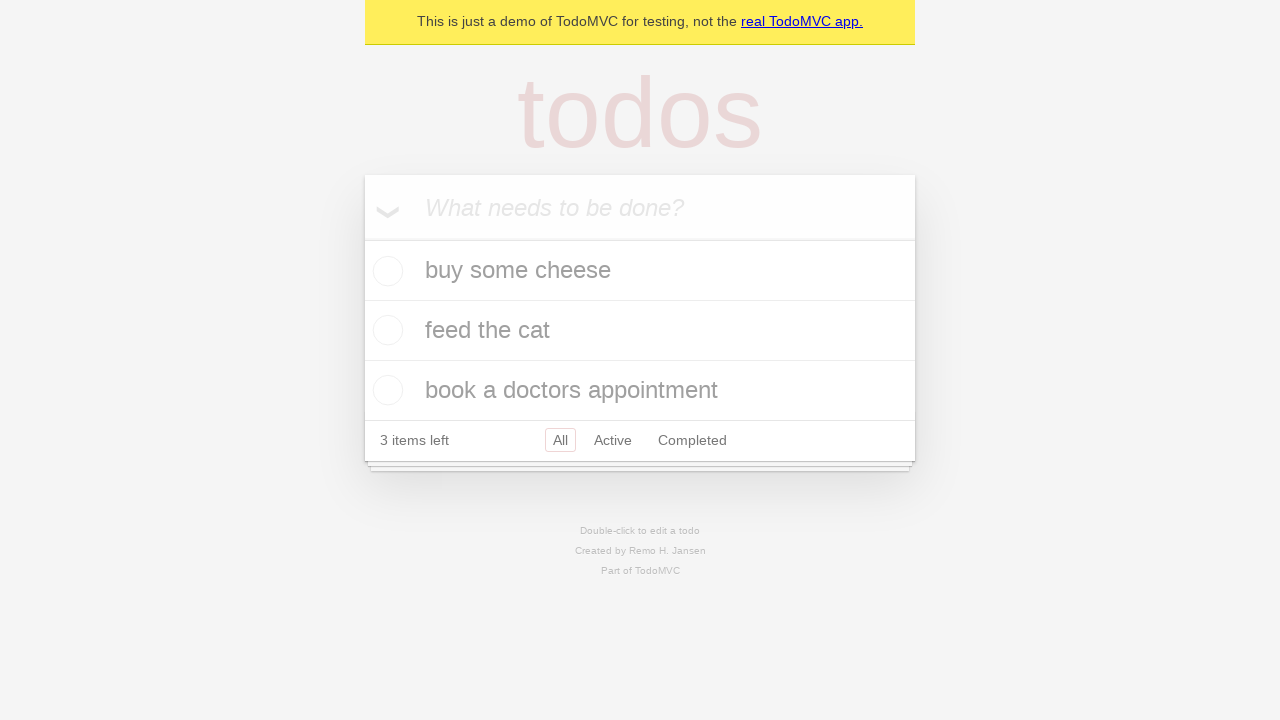

Verified that no todo items have completed class
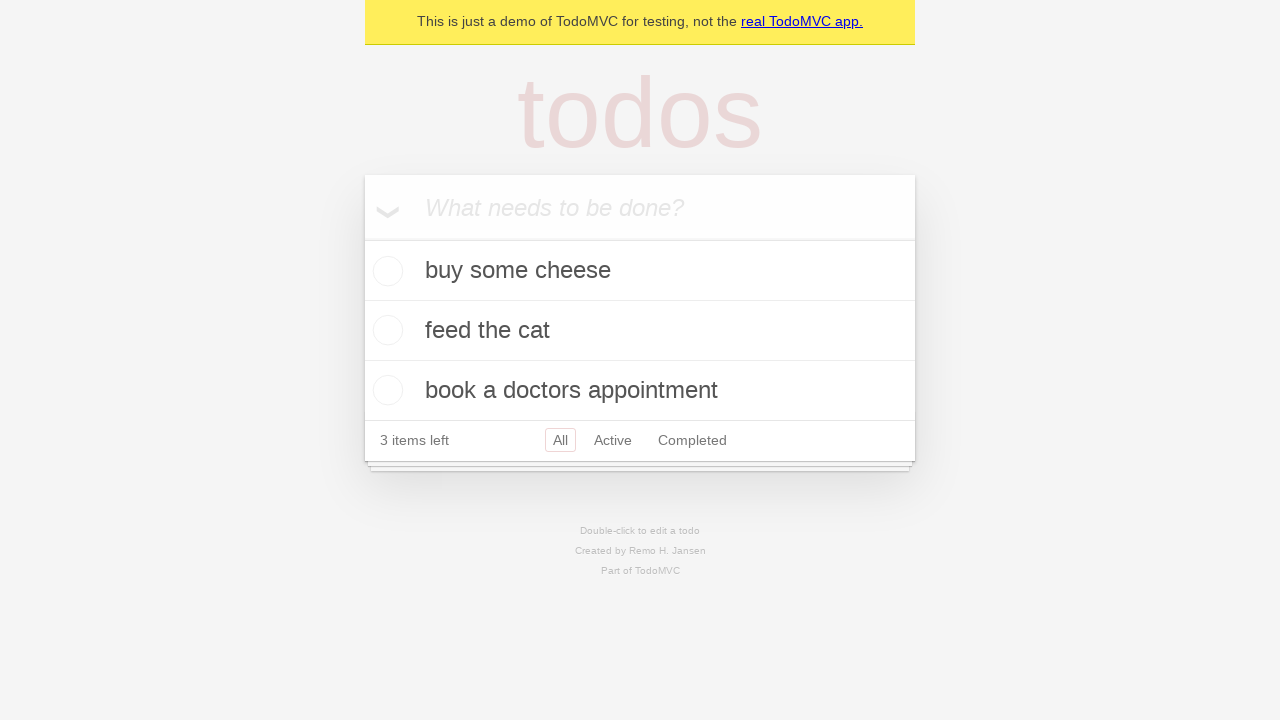

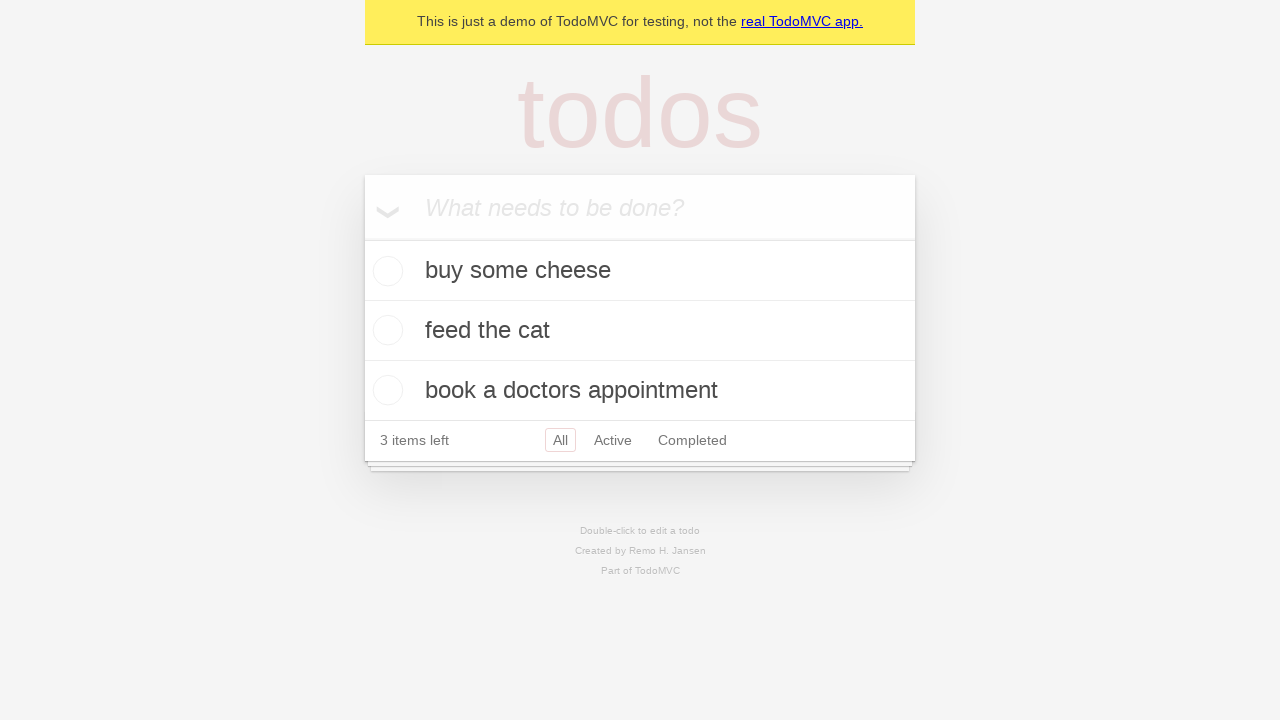